Tests sortable table functionality by navigating to the sortable tables page and clicking on the "Last Name" column header for different tables

Starting URL: http://the-internet.herokuapp.com/

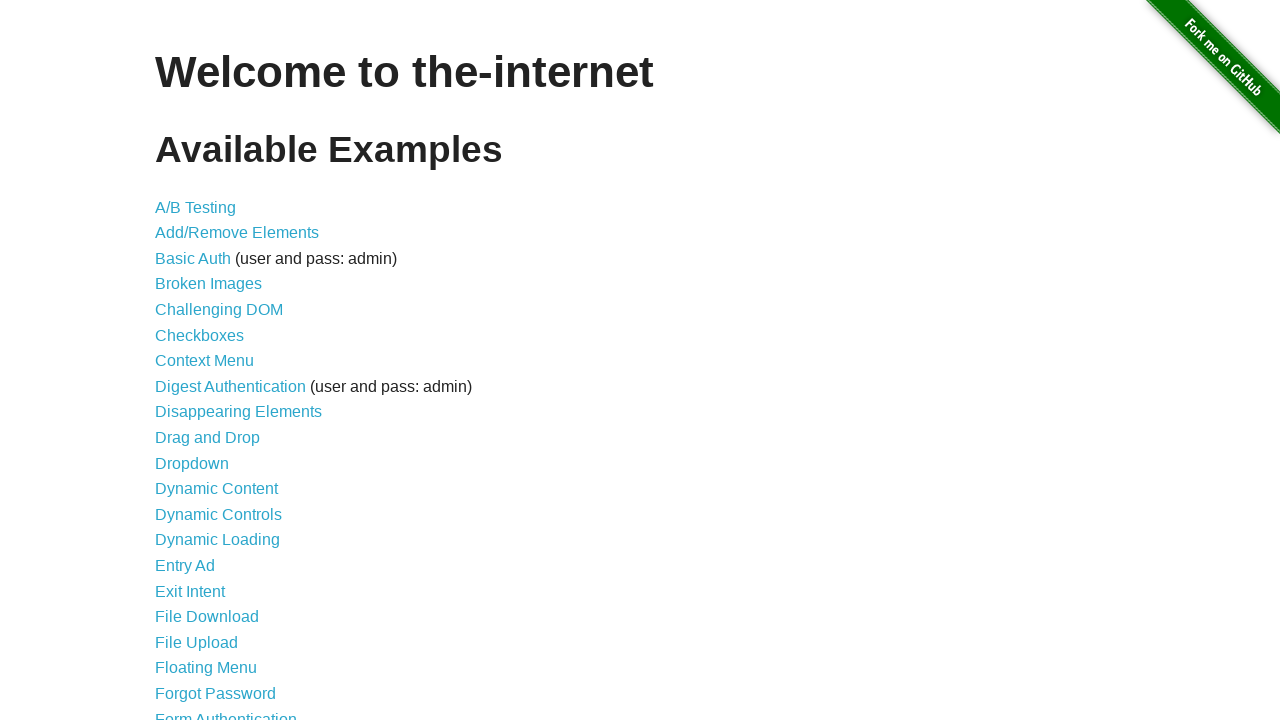

Clicked on 'Sortable Data Tables' link at (230, 574) on text='Sortable Data Tables'
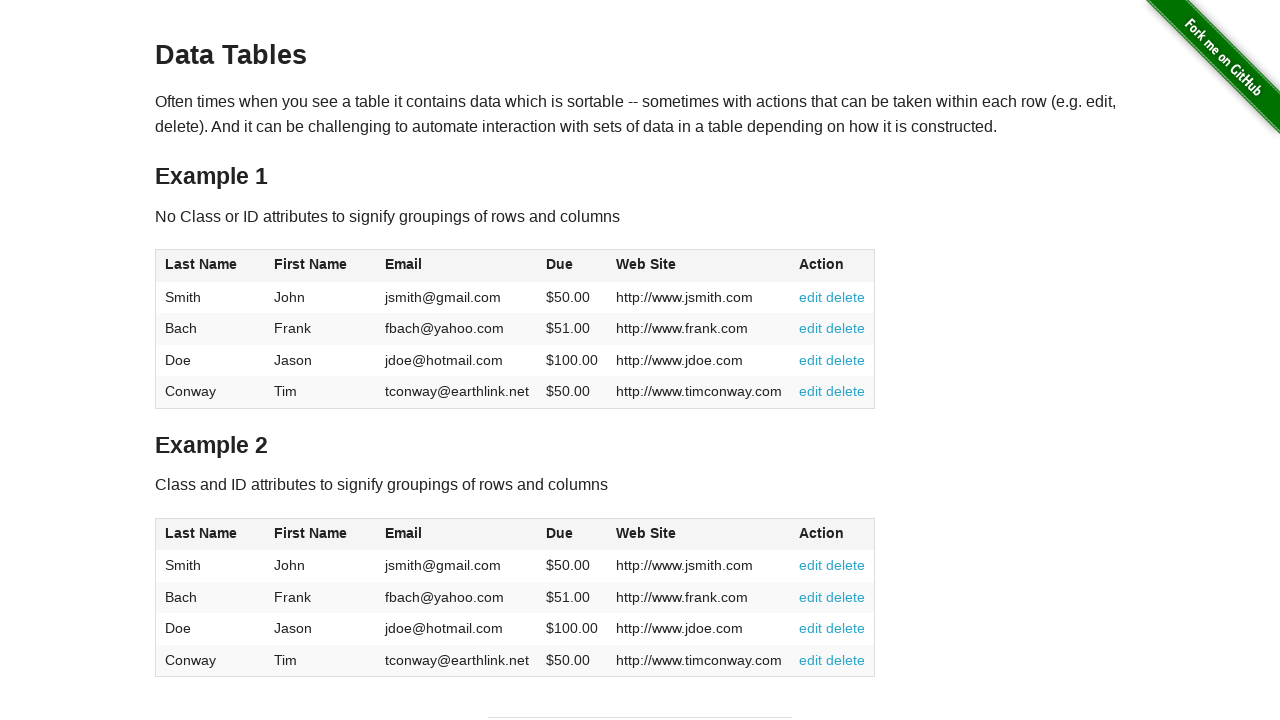

Sortable tables page loaded
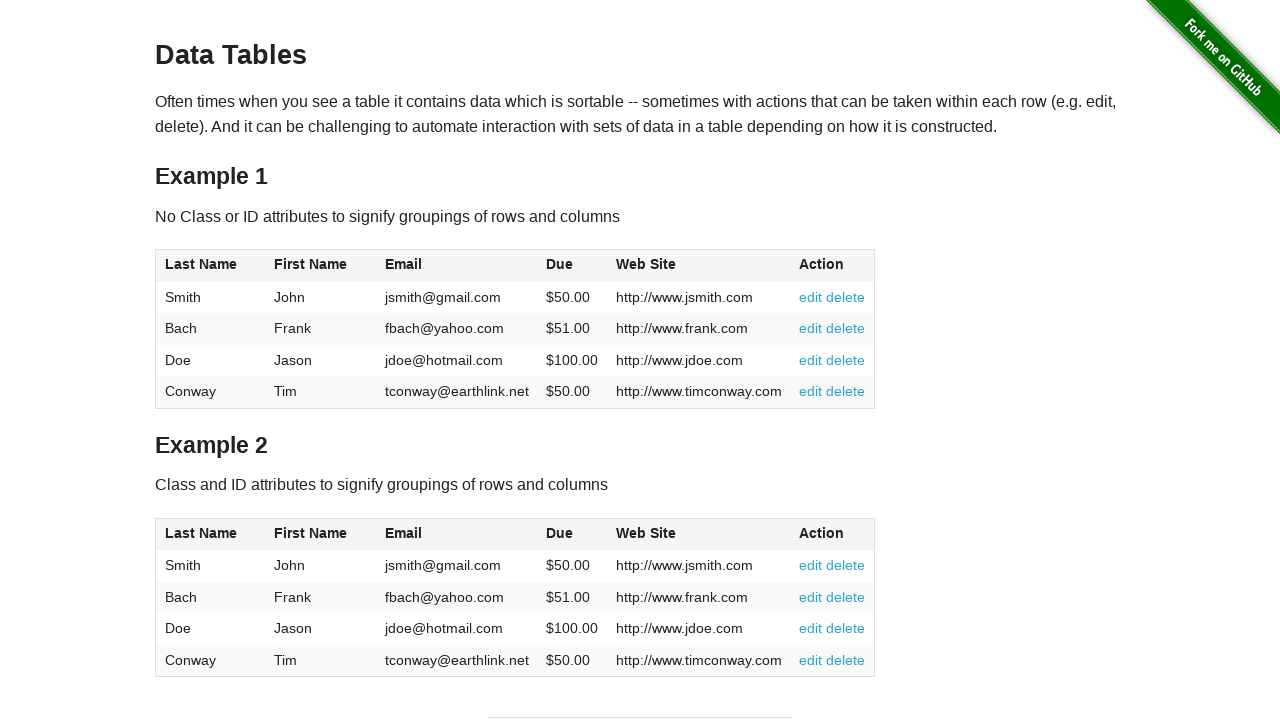

Clicked on 'Last Name' column header in table1 to sort at (201, 264) on #table1 >> xpath=.//span[text()='Last Name']
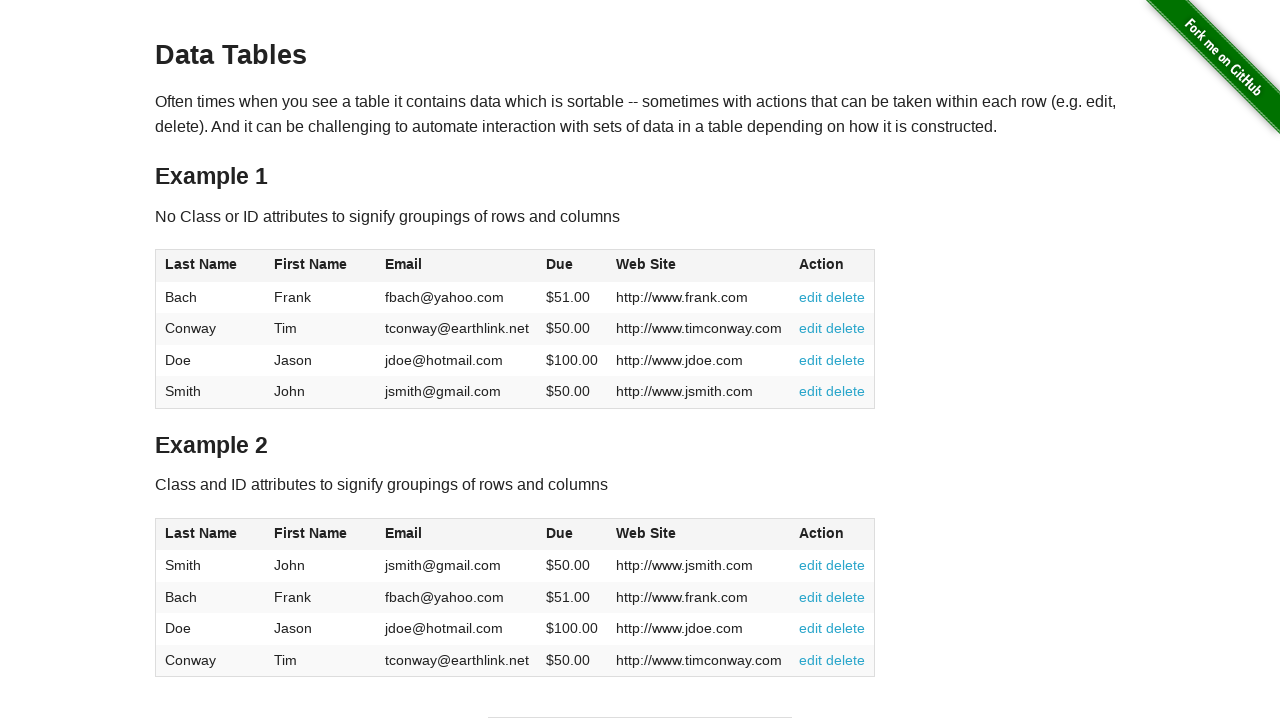

Clicked on 'Last Name' column header in table2 to sort at (201, 533) on #table2 >> xpath=.//span[text()='Last Name']
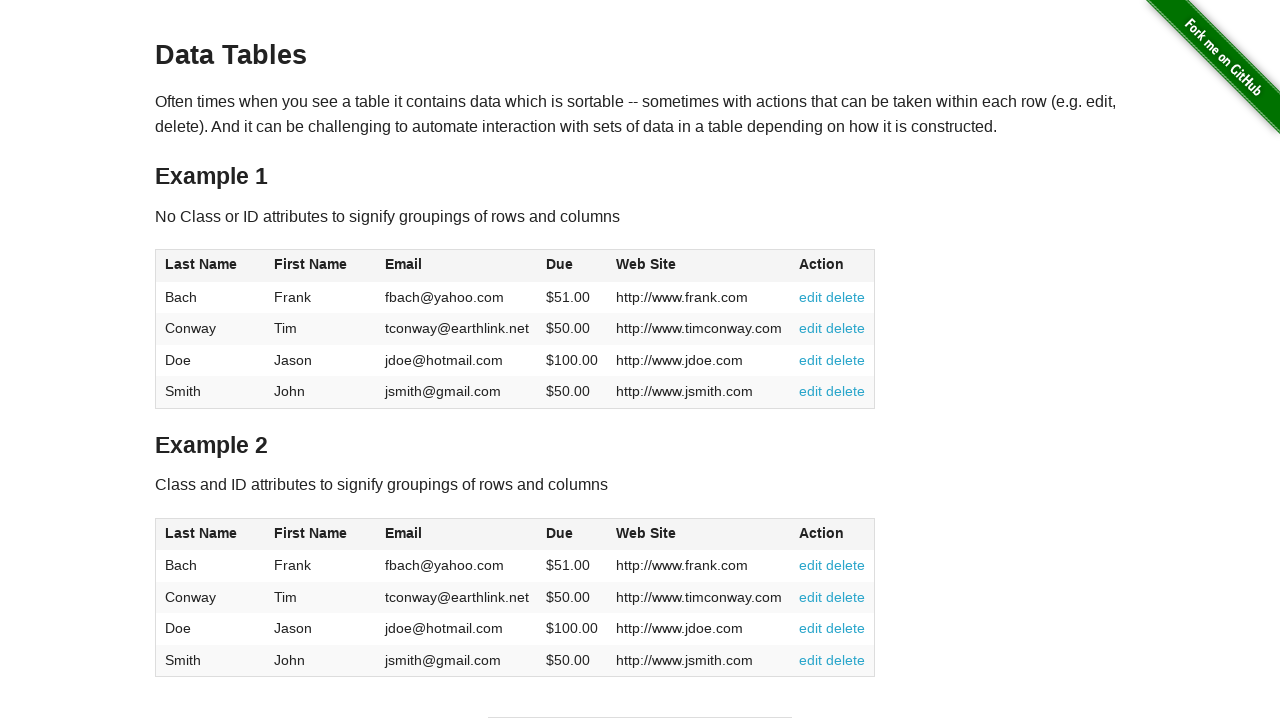

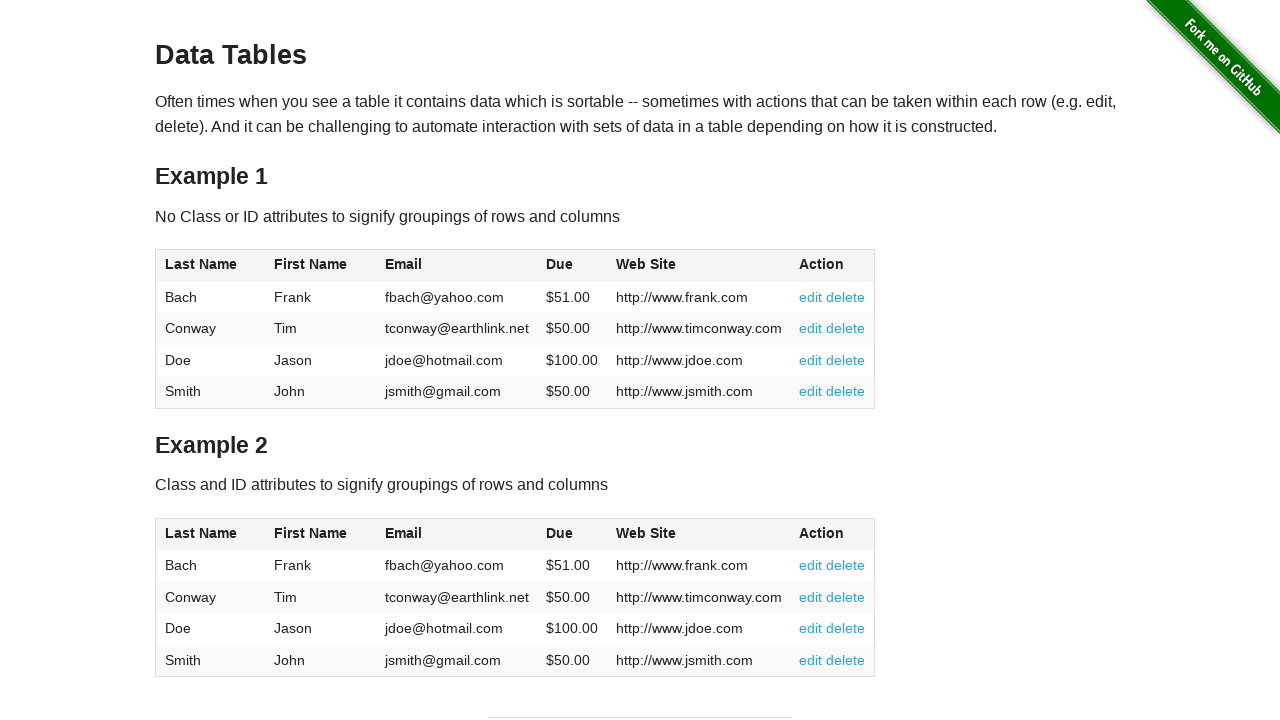